Tests a todo application by adding multiple todo items to the list and then attempting to delete them

Starting URL: https://example.cypress.io/todo

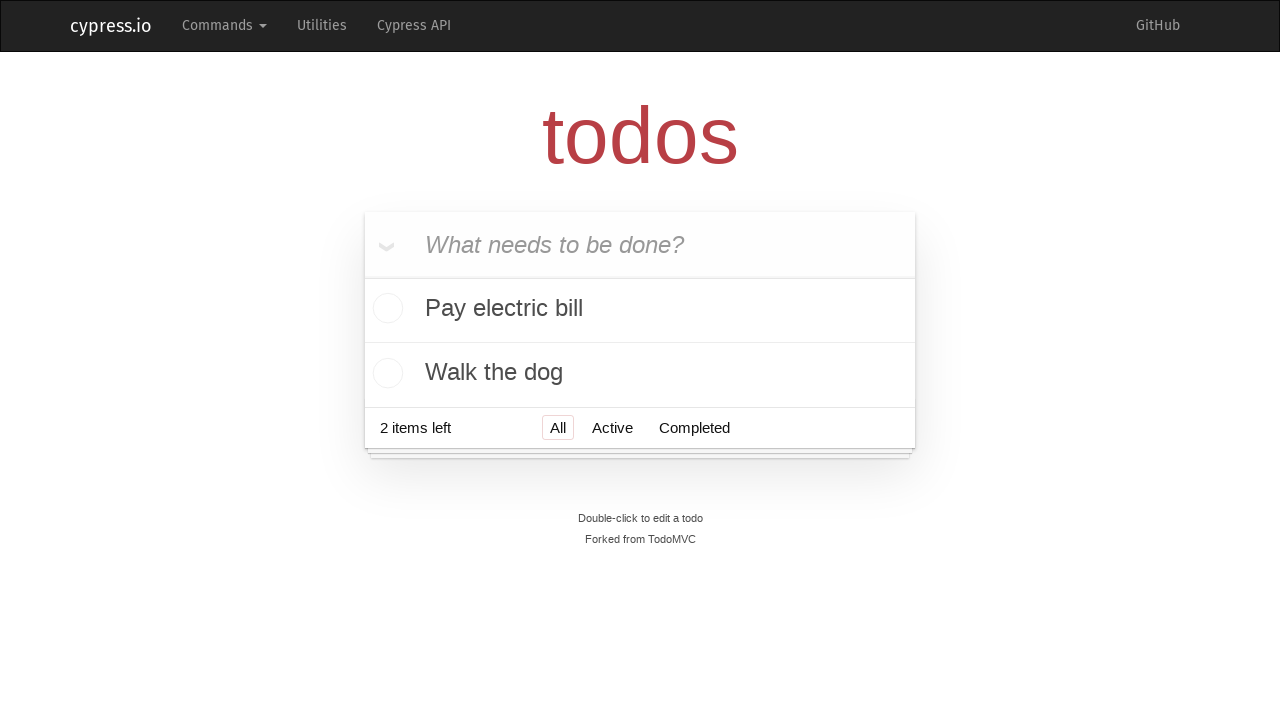

Filled input field with todo 'Visit Paris' on input.new-todo
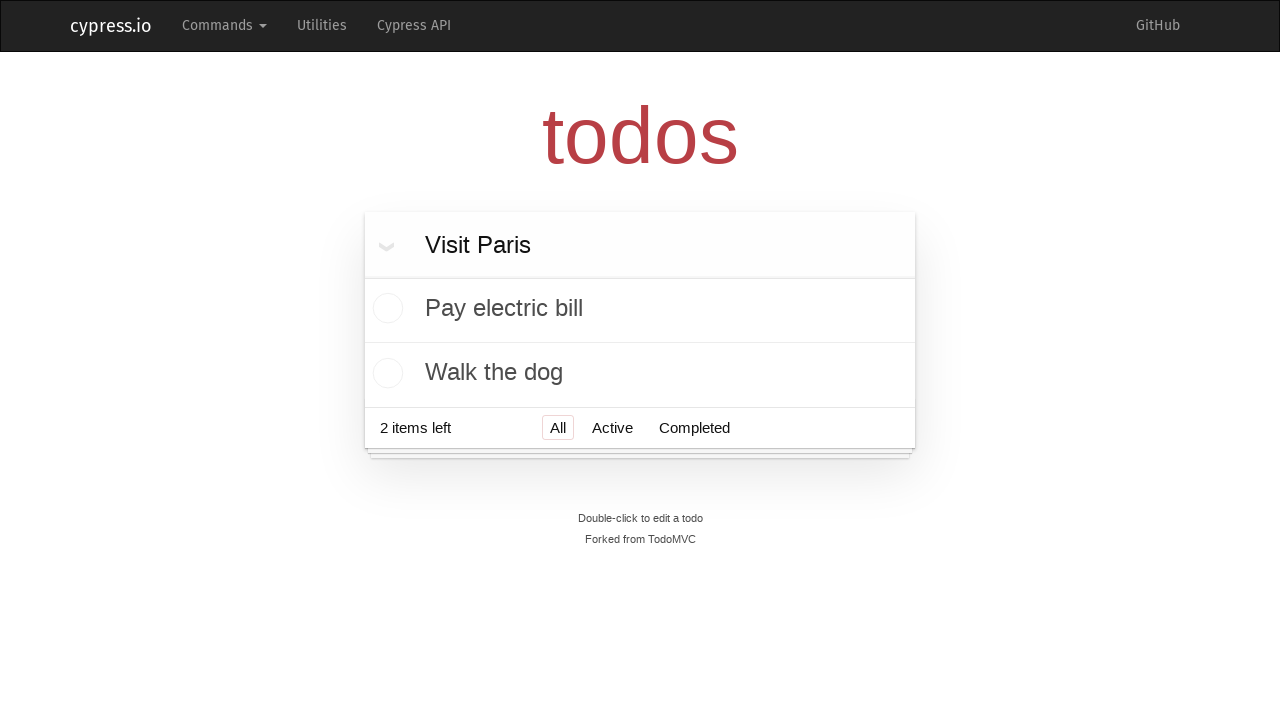

Pressed Enter to add todo 'Visit Paris' to the list on input.new-todo
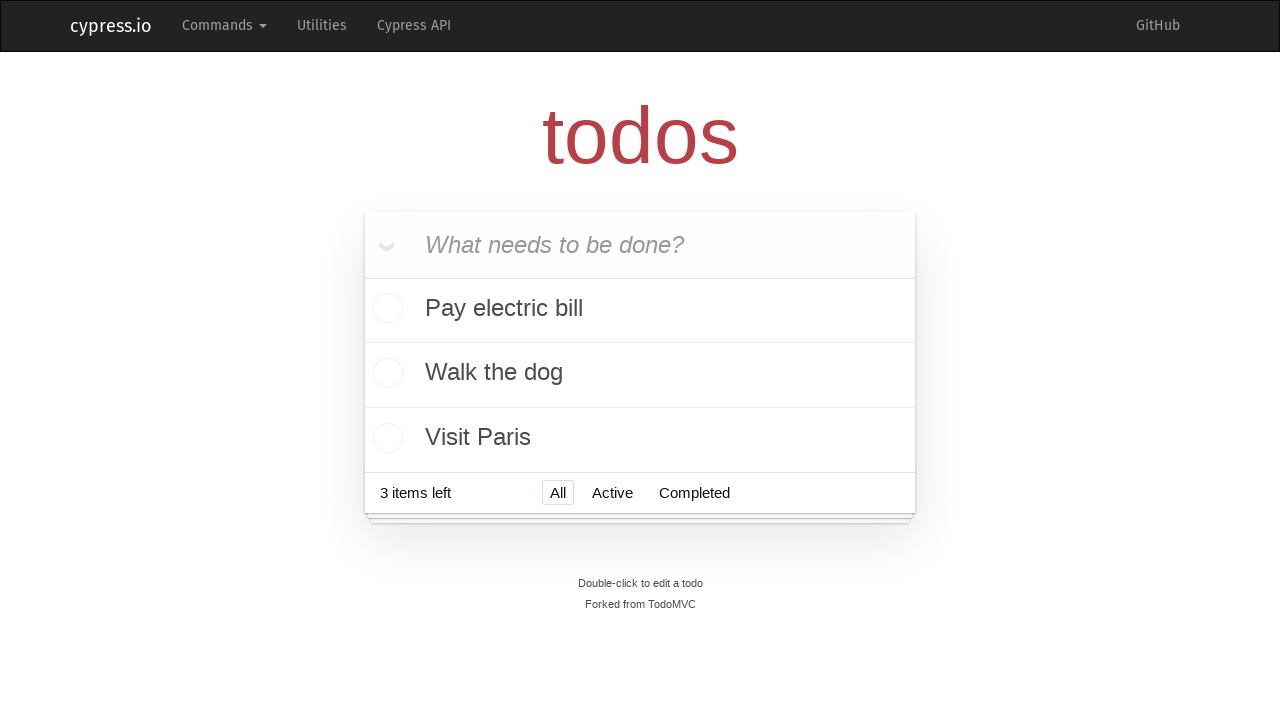

Filled input field with todo 'Visit Prague' on input.new-todo
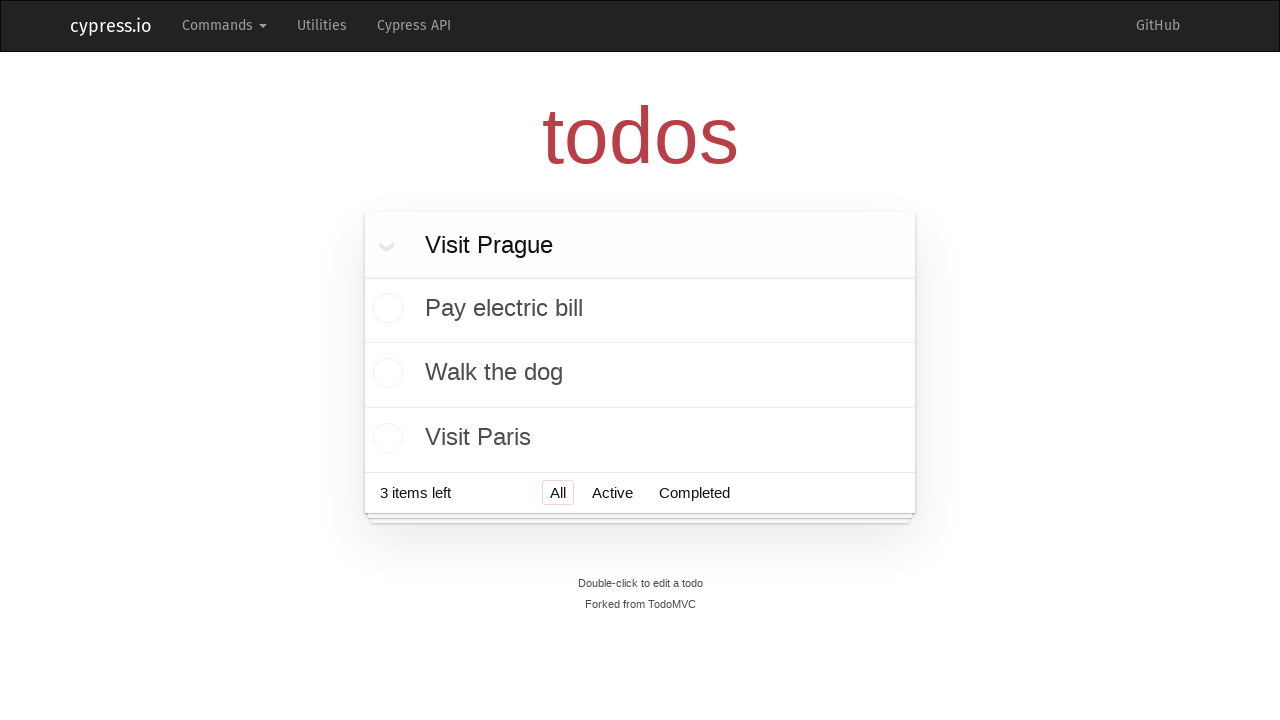

Pressed Enter to add todo 'Visit Prague' to the list on input.new-todo
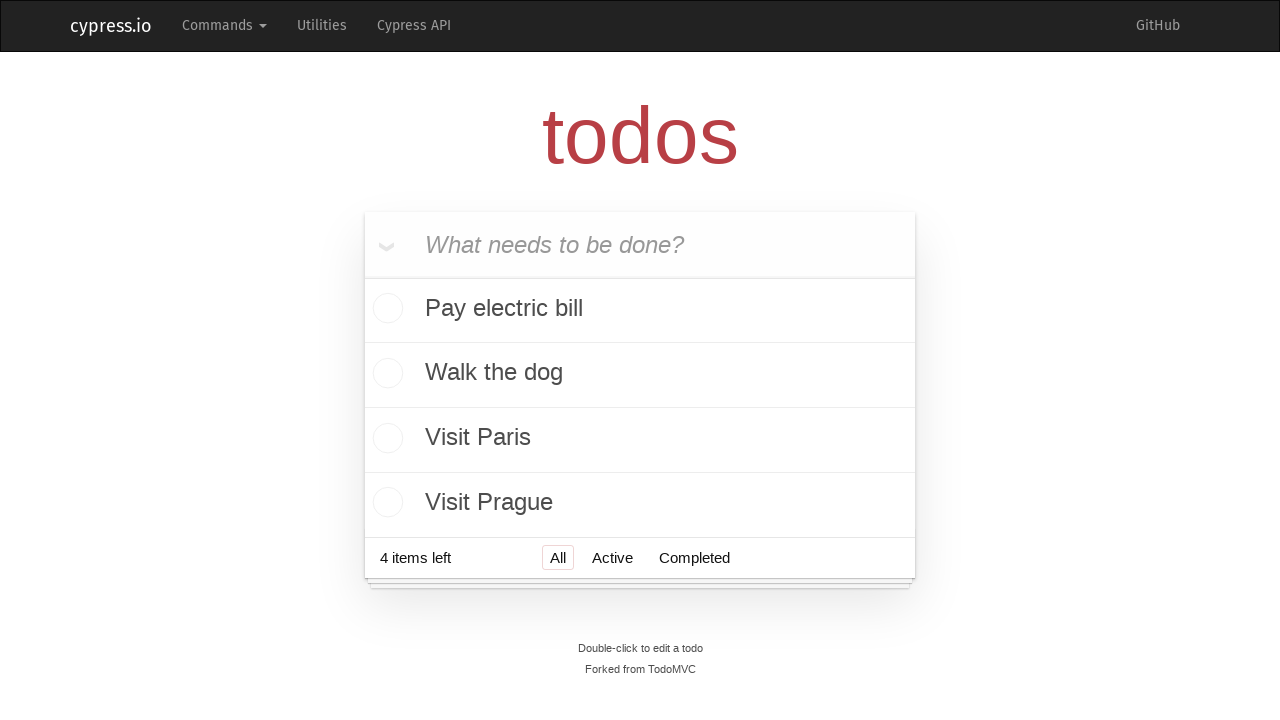

Filled input field with todo 'Visit London' on input.new-todo
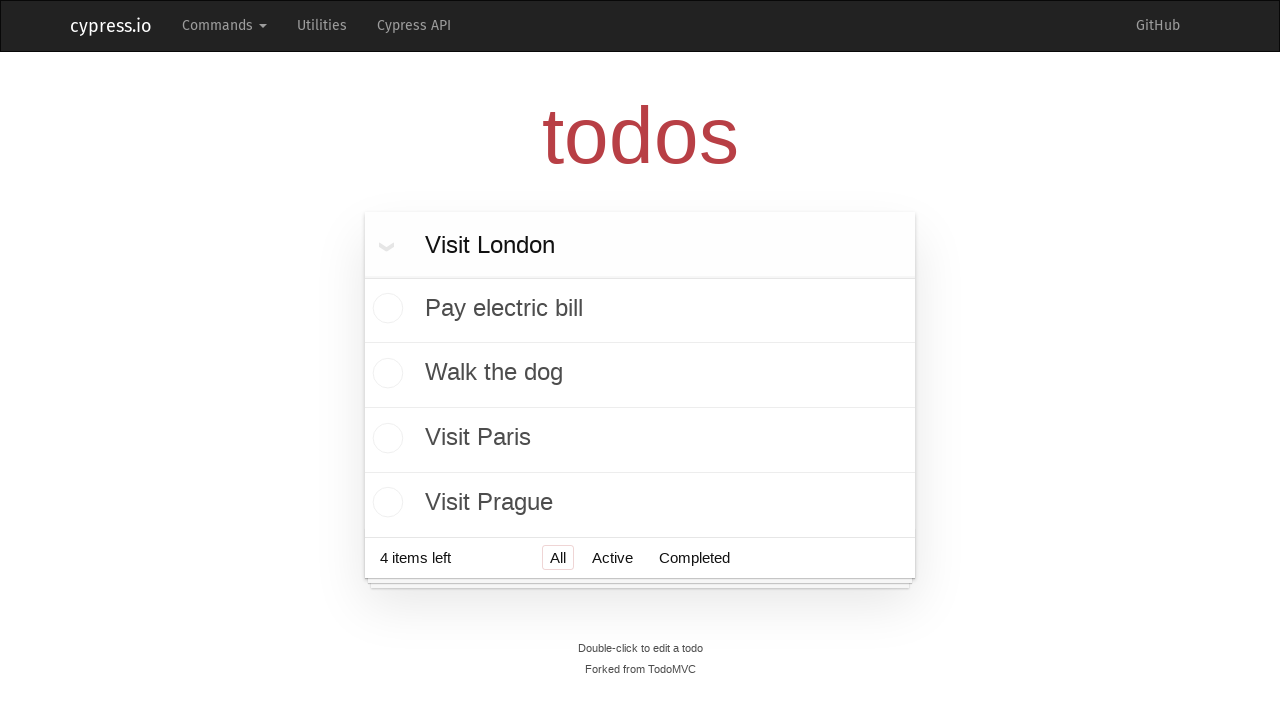

Pressed Enter to add todo 'Visit London' to the list on input.new-todo
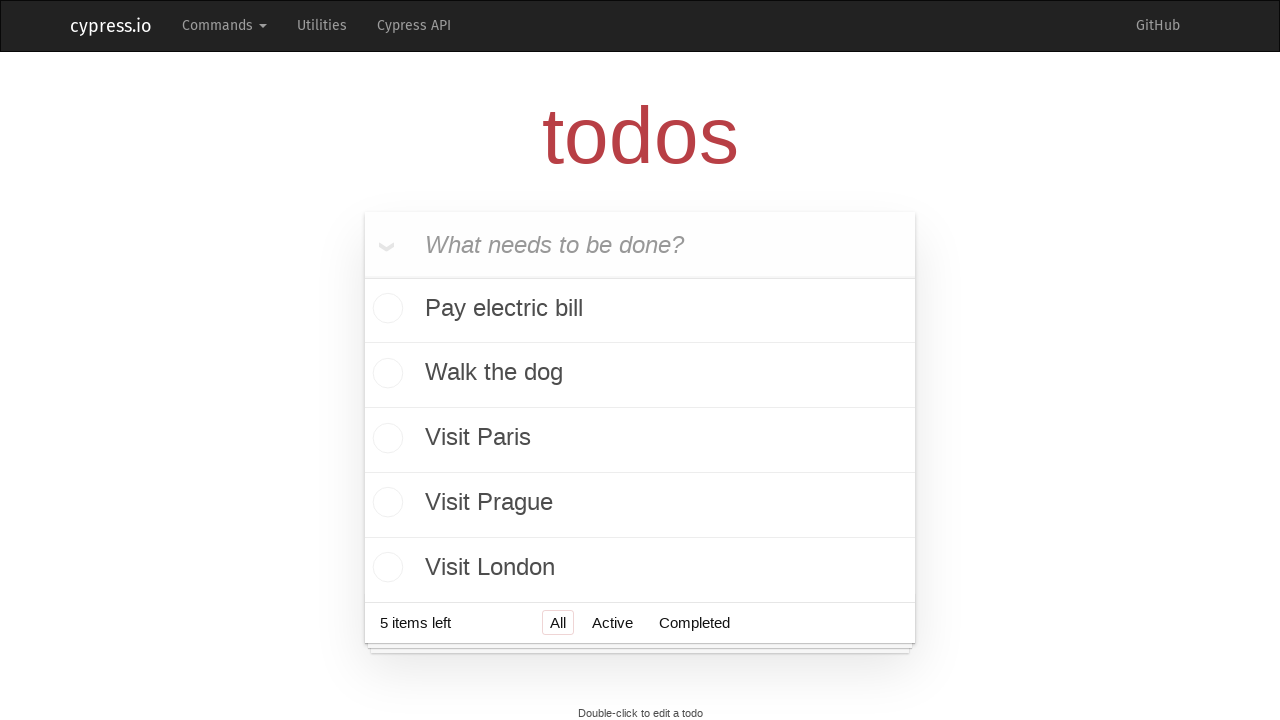

Filled input field with todo 'Visit New York' on input.new-todo
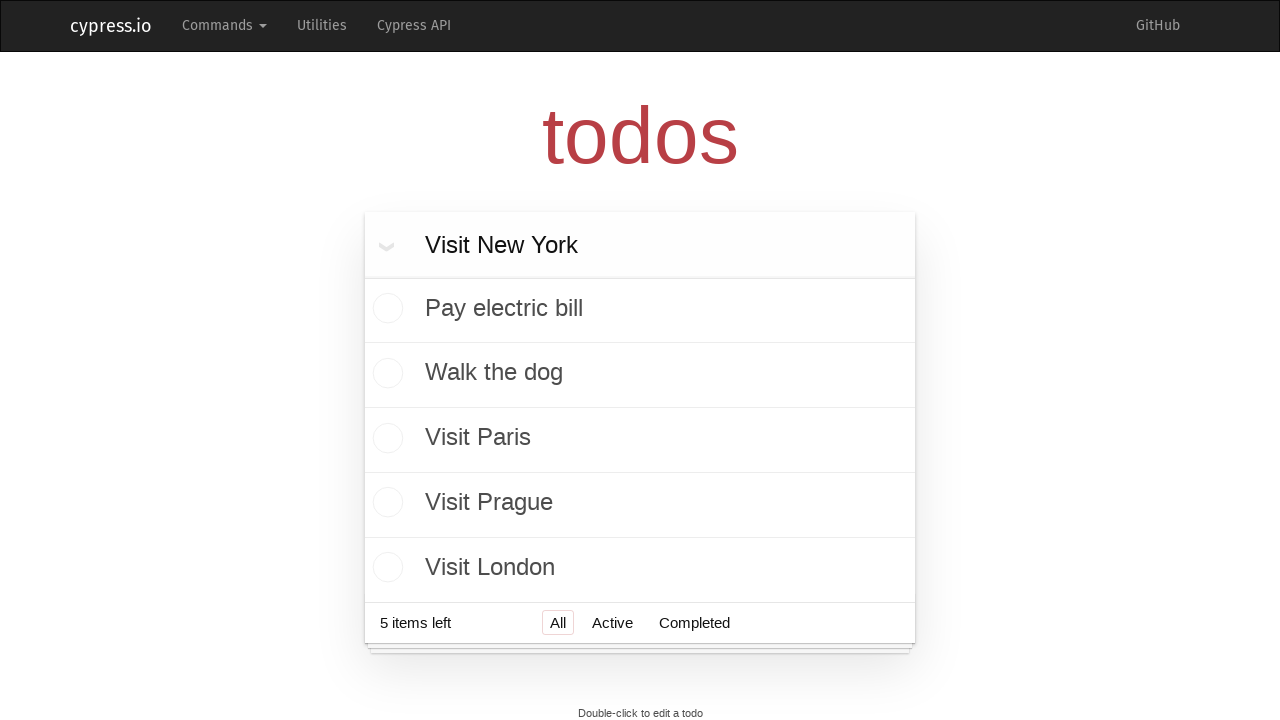

Pressed Enter to add todo 'Visit New York' to the list on input.new-todo
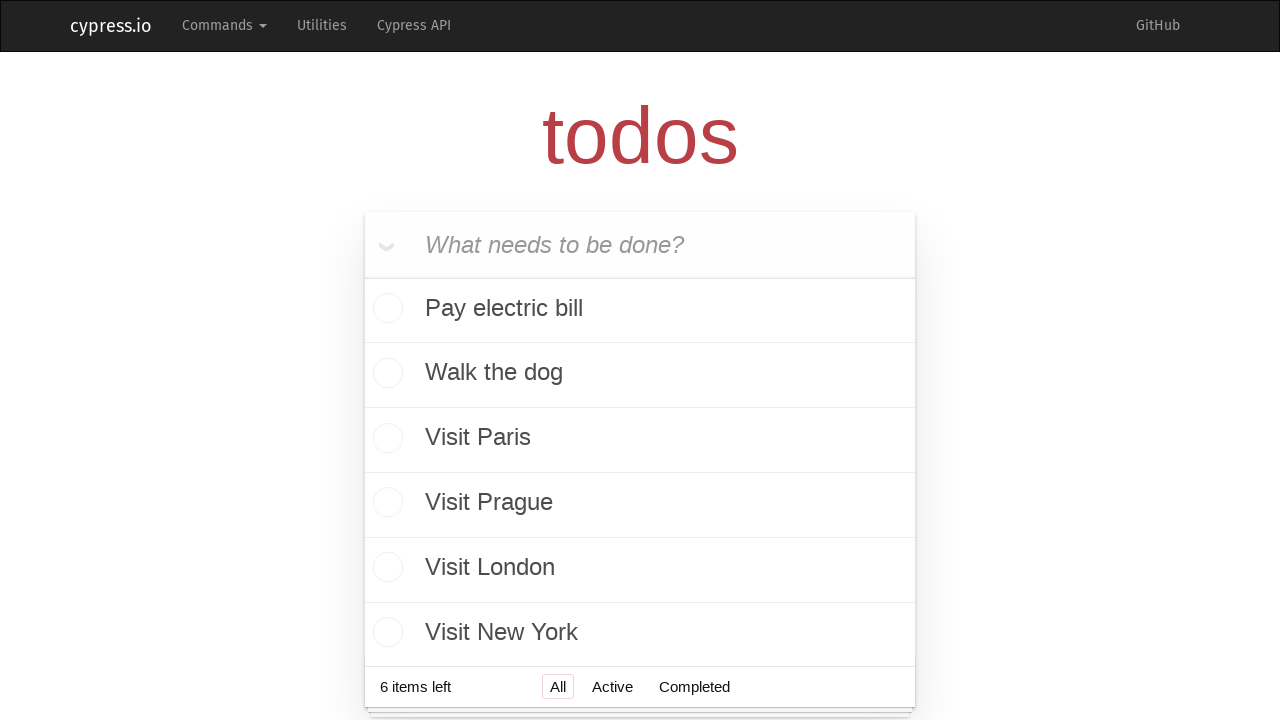

Filled input field with todo 'Visit Belgrade' on input.new-todo
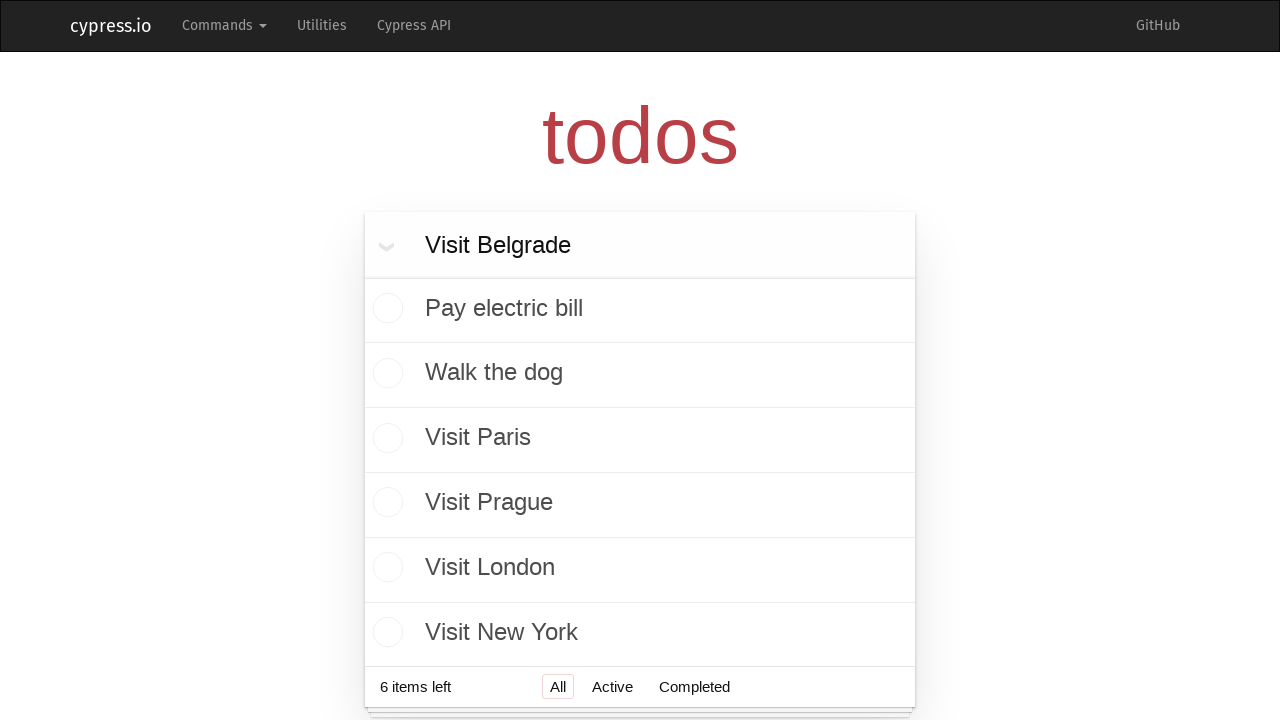

Pressed Enter to add todo 'Visit Belgrade' to the list on input.new-todo
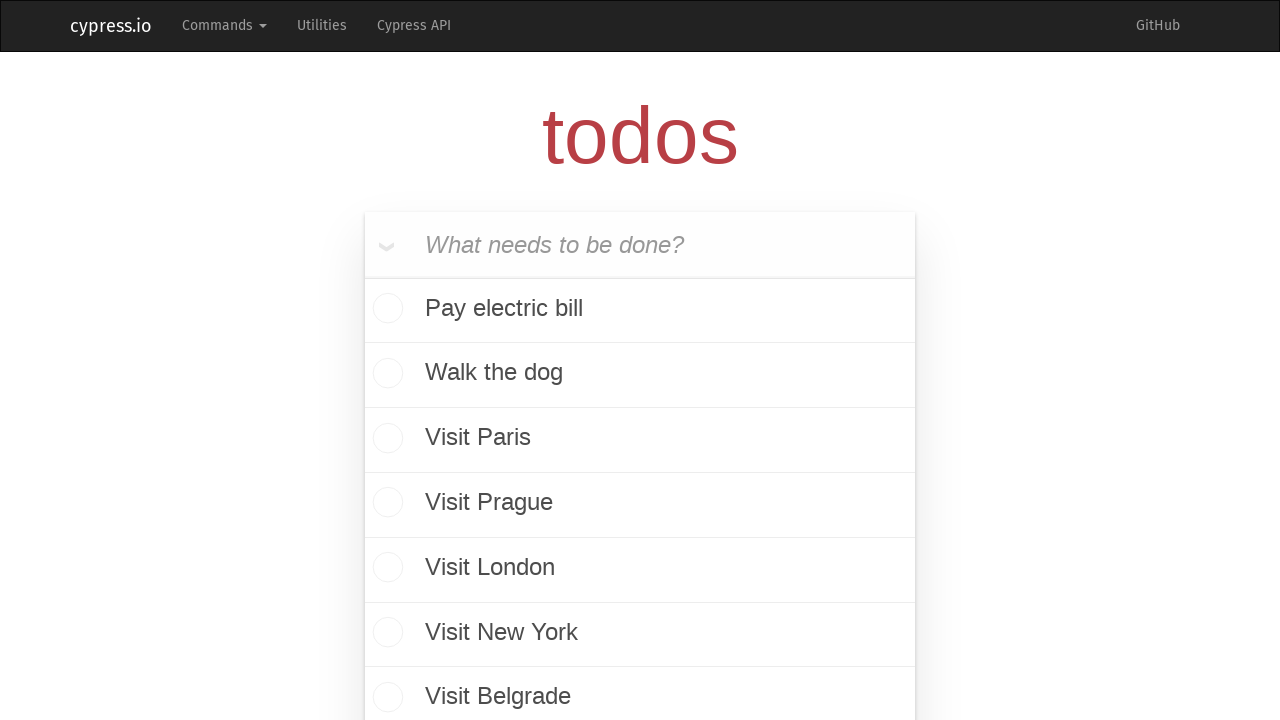

Filled input field with todo 'Maximize the window' on input.new-todo
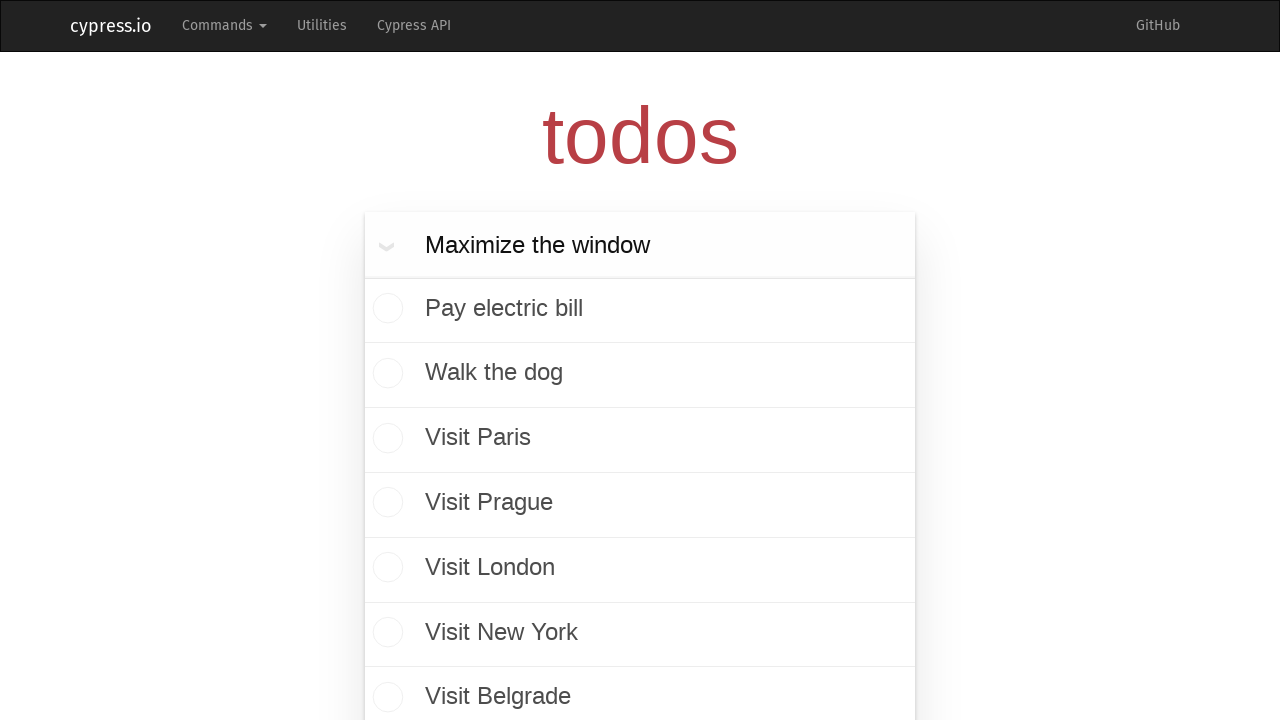

Pressed Enter to add todo 'Maximize the window' to the list on input.new-todo
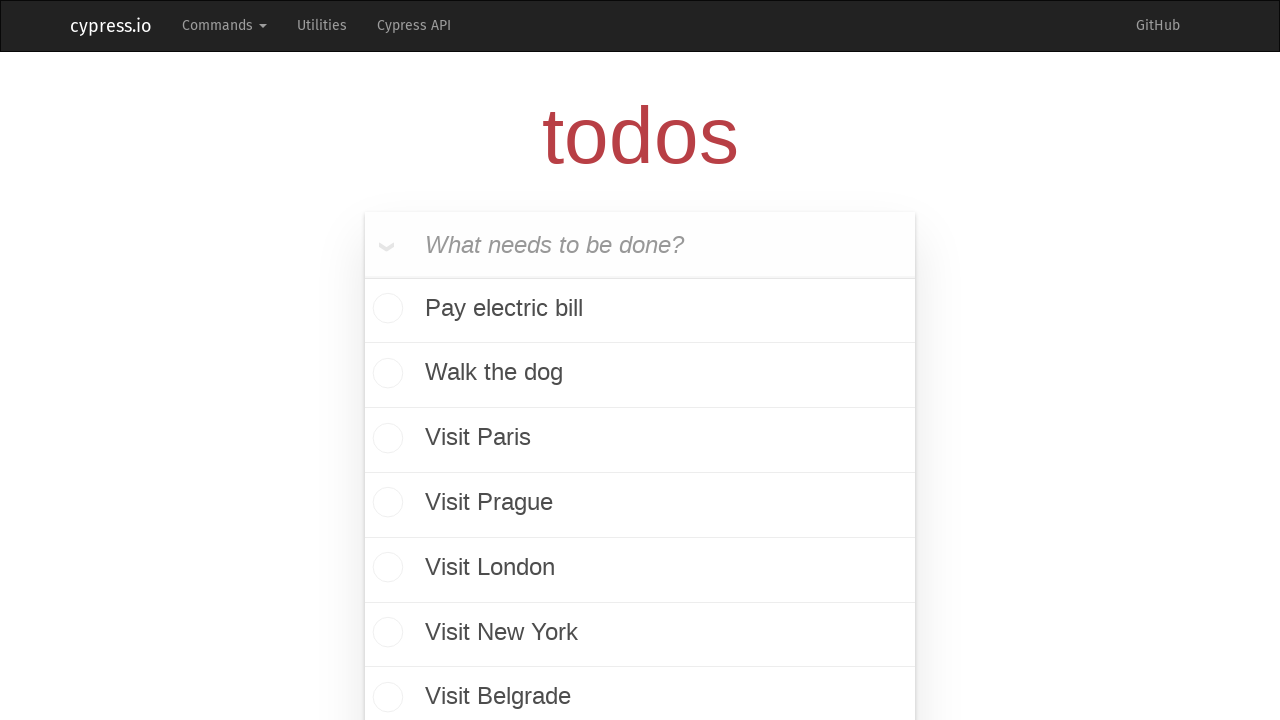

Verified todo 'Visit Paris' is displayed on the page
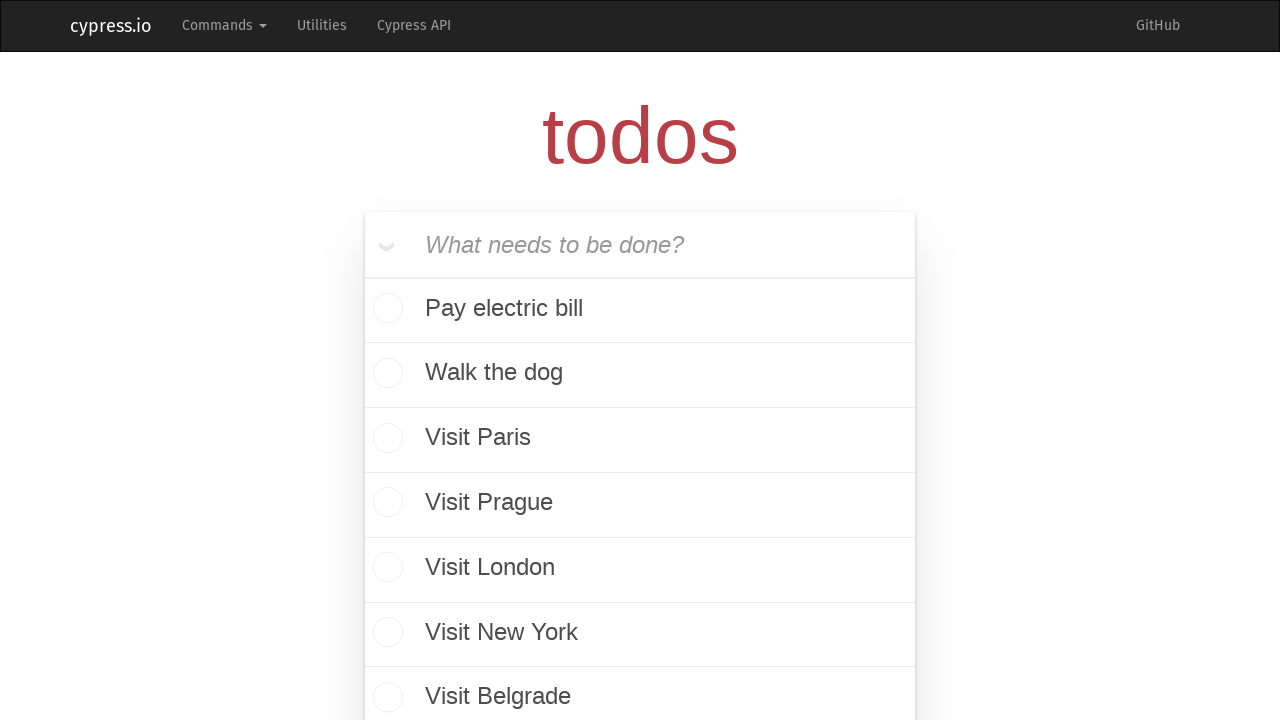

Verified todo 'Visit Prague' is displayed on the page
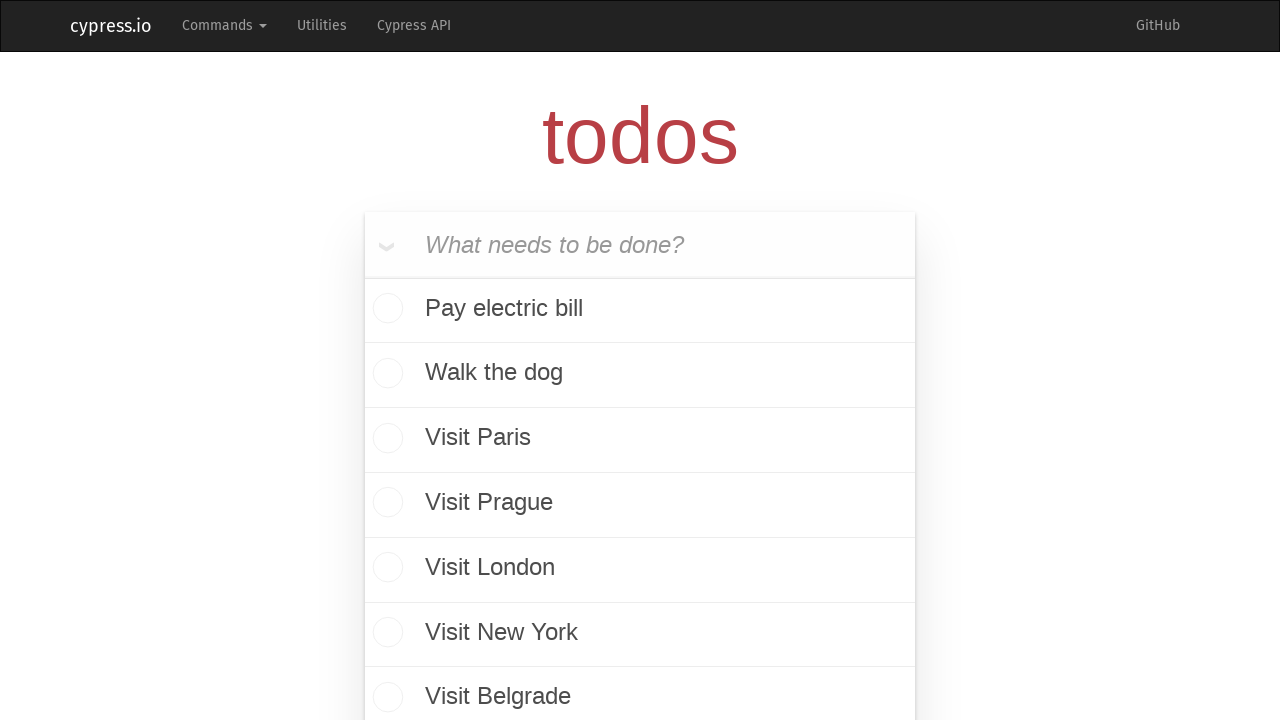

Verified todo 'Visit London' is displayed on the page
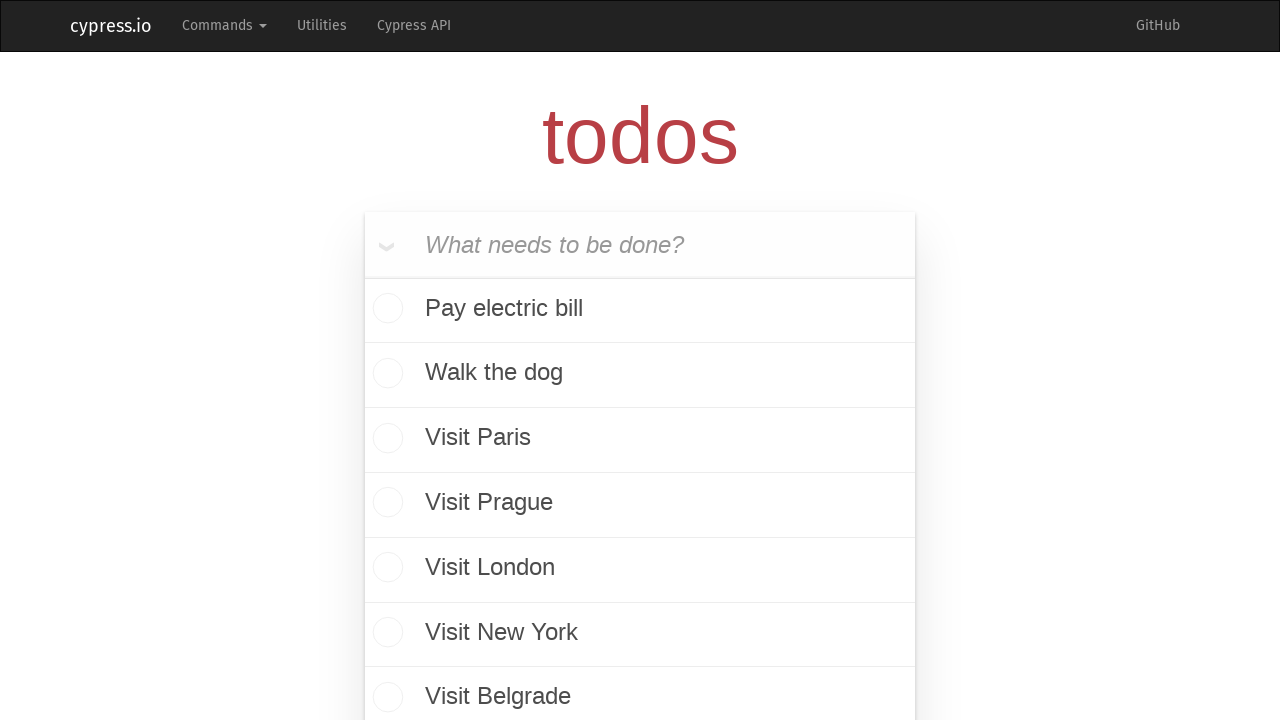

Verified todo 'Visit New York' is displayed on the page
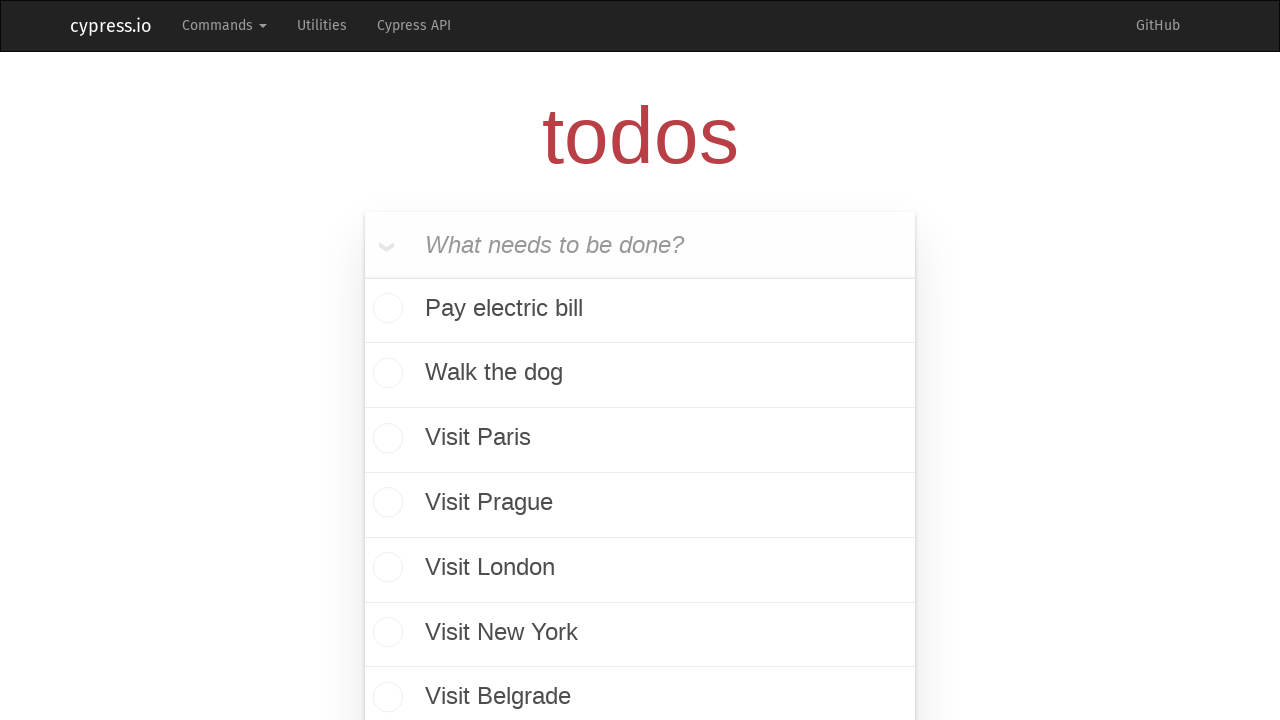

Verified todo 'Visit Belgrade' is displayed on the page
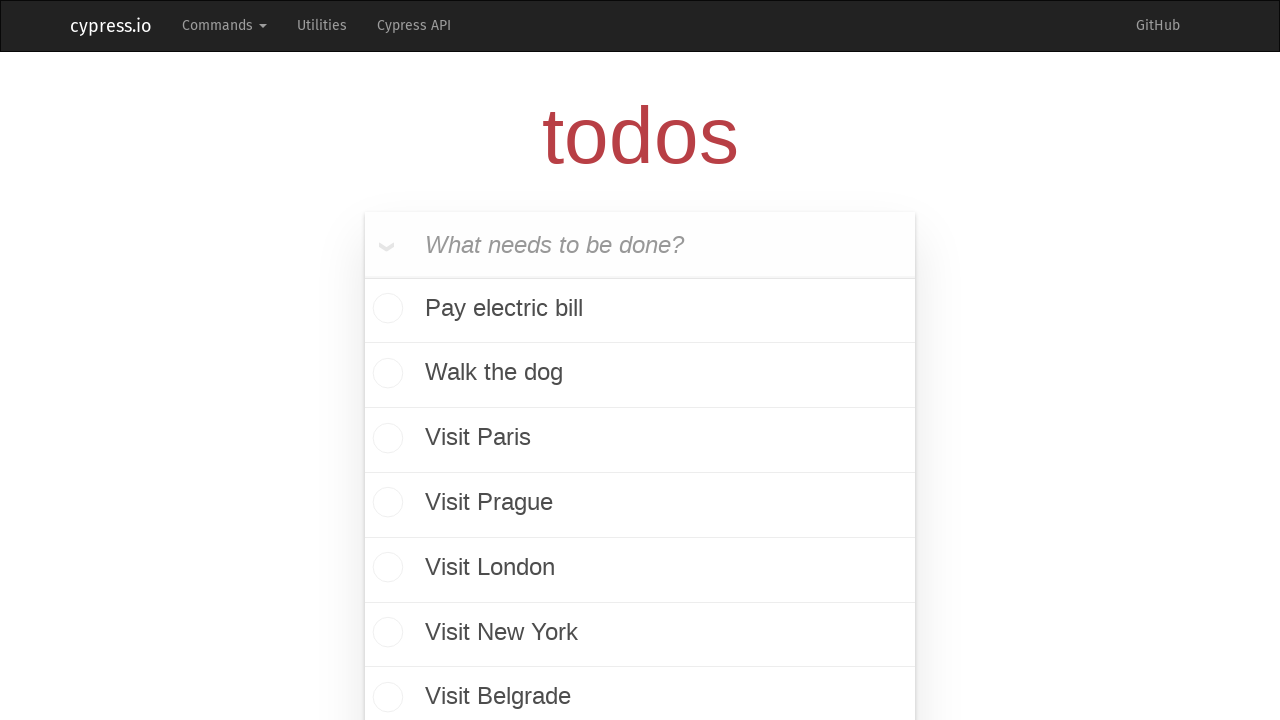

Verified todo 'Maximize the window' is displayed on the page
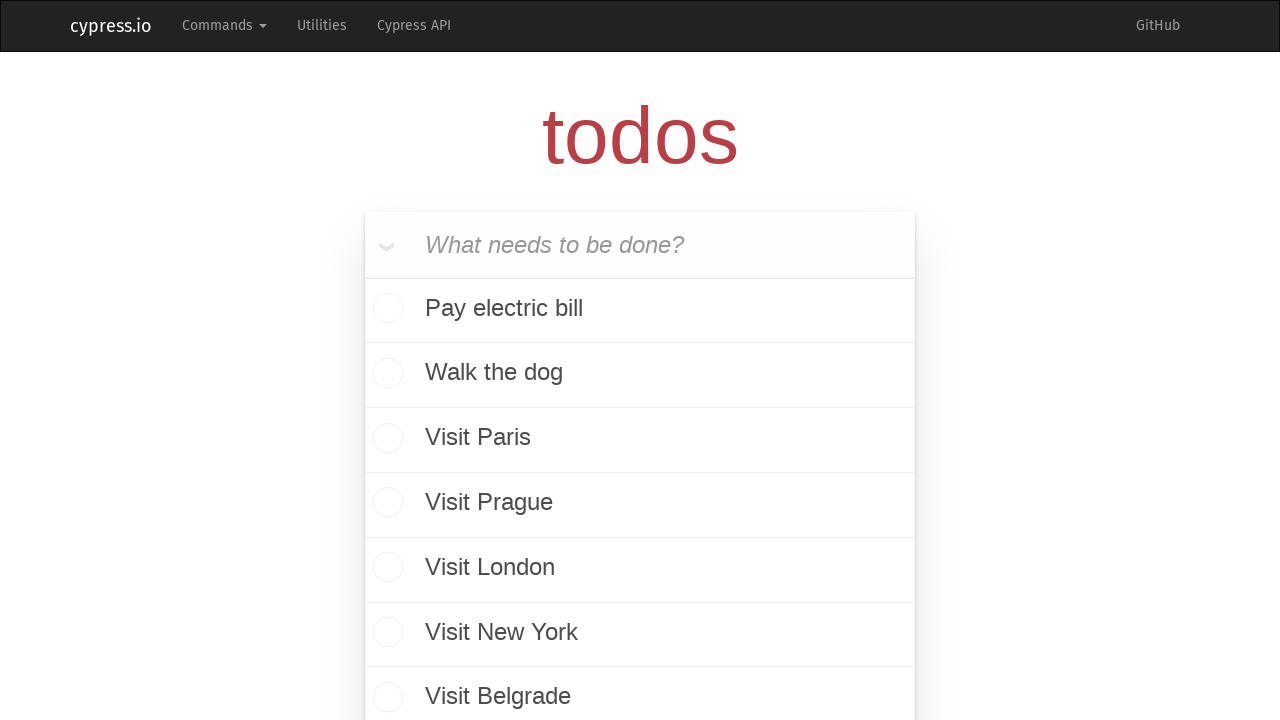

Hovered over todo 'Visit Paris' to reveal delete button at (640, 441) on li:has-text('Visit Paris')
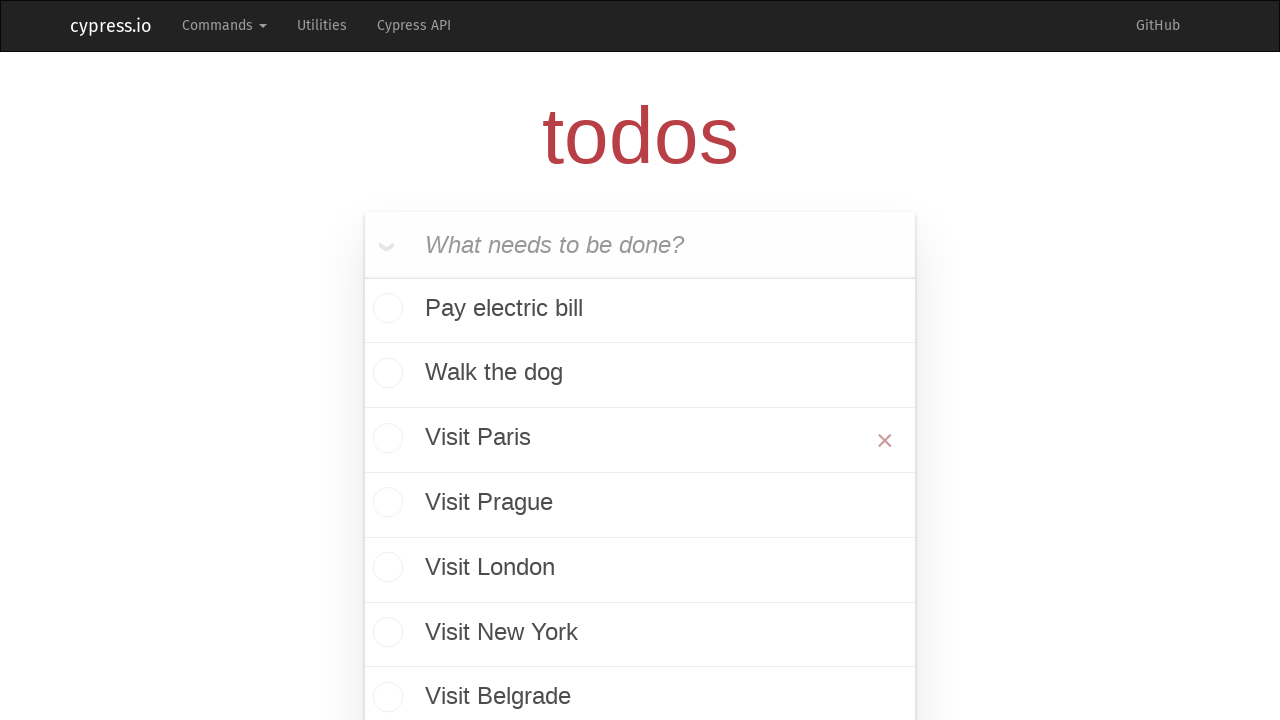

Clicked delete button to remove todo 'Visit Paris' from the list at (885, 441) on li:has-text('Visit Paris') >> button.destroy
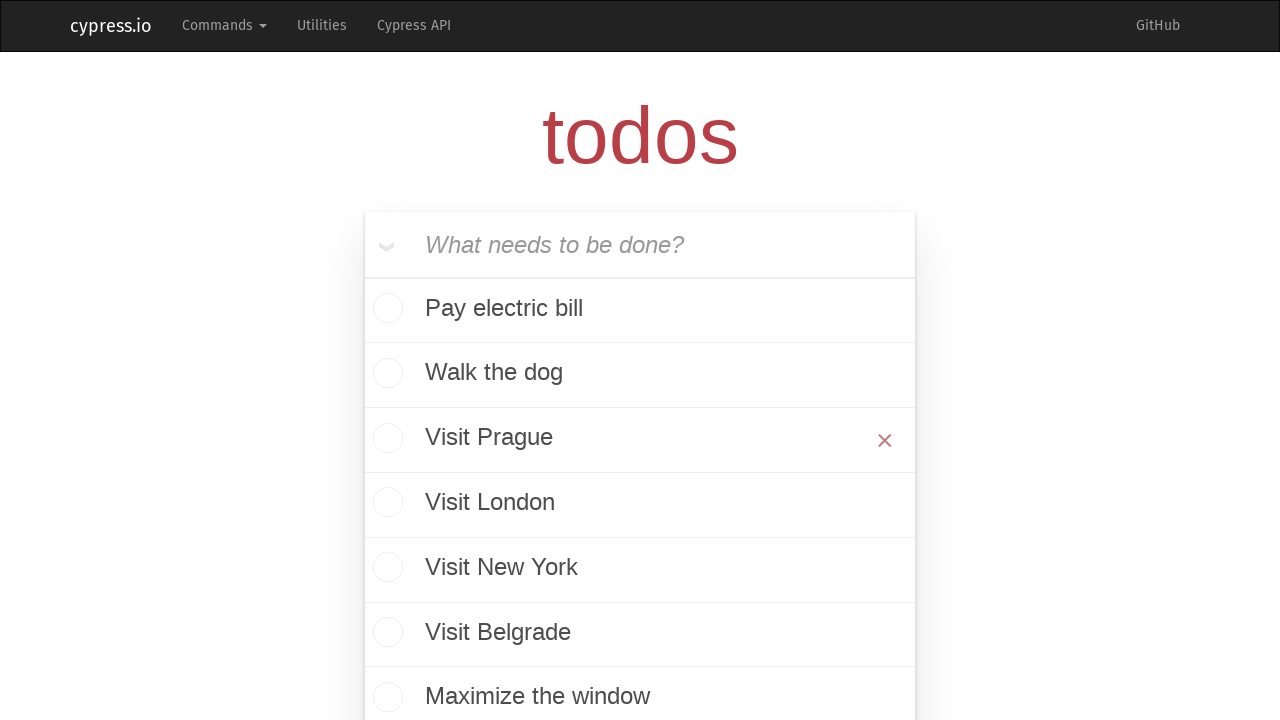

Hovered over todo 'Visit Prague' to reveal delete button at (640, 441) on li:has-text('Visit Prague')
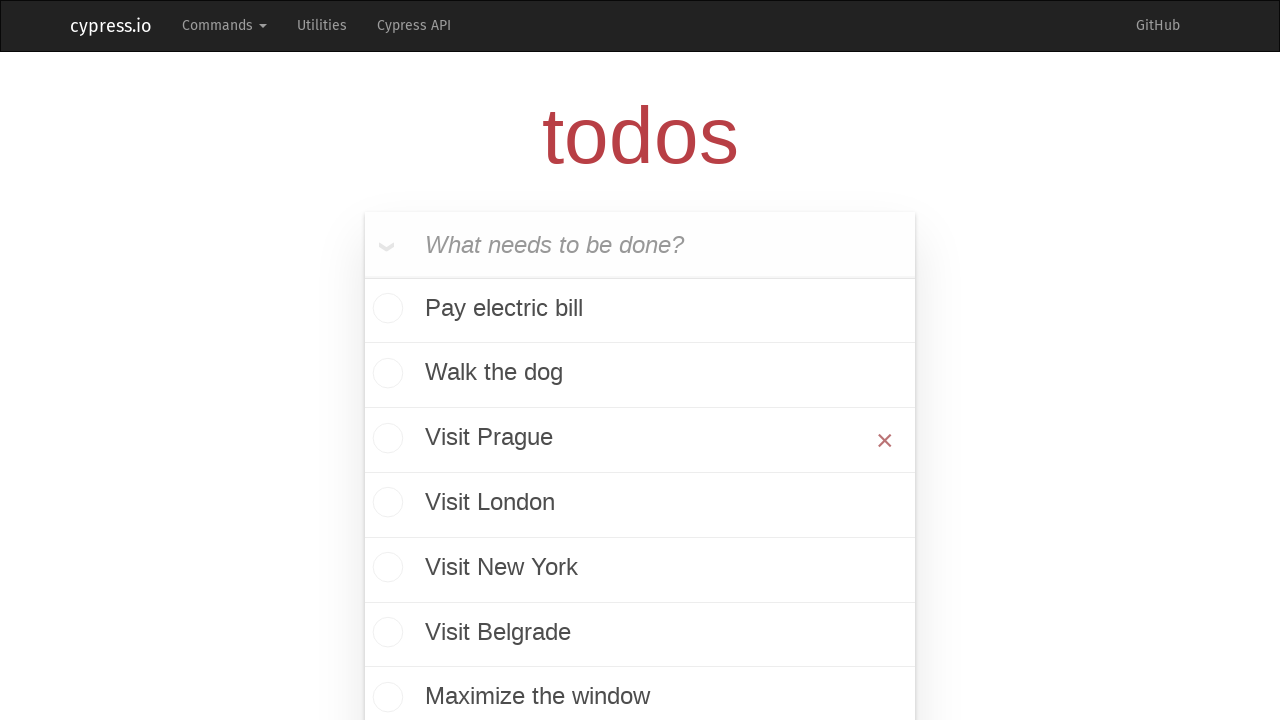

Clicked delete button to remove todo 'Visit Prague' from the list at (885, 441) on li:has-text('Visit Prague') >> button.destroy
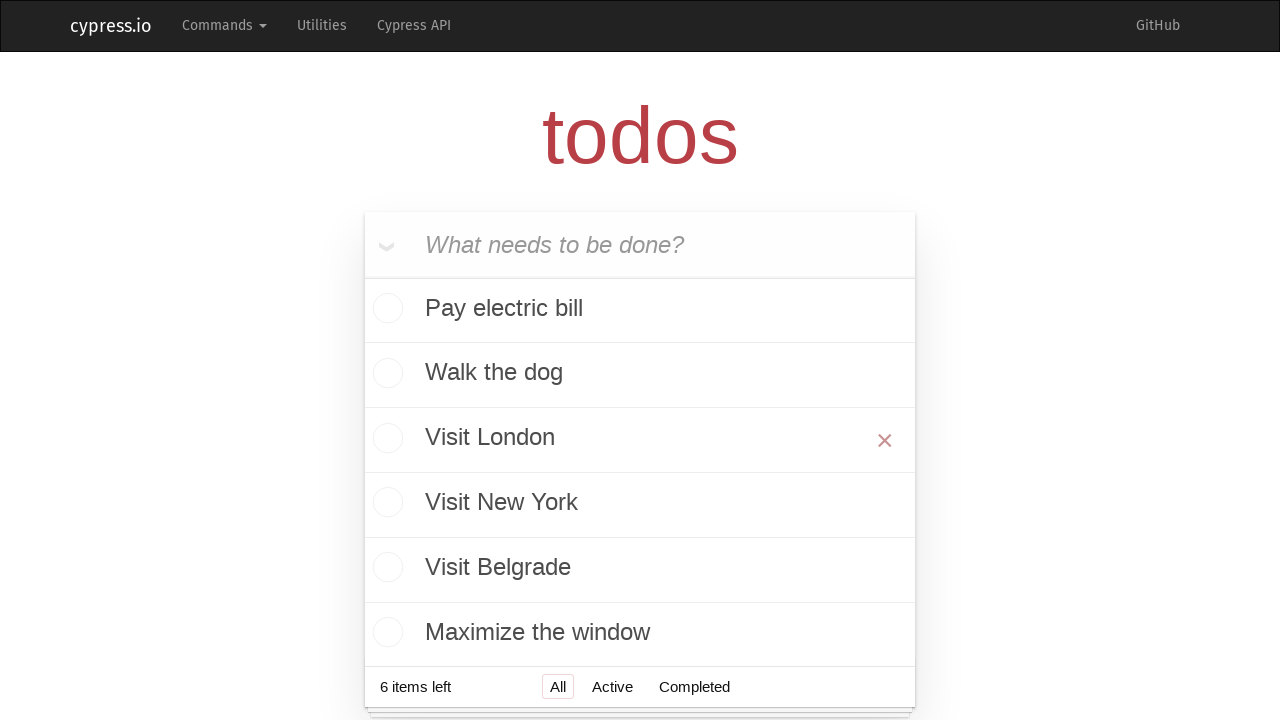

Hovered over todo 'Visit London' to reveal delete button at (640, 441) on li:has-text('Visit London')
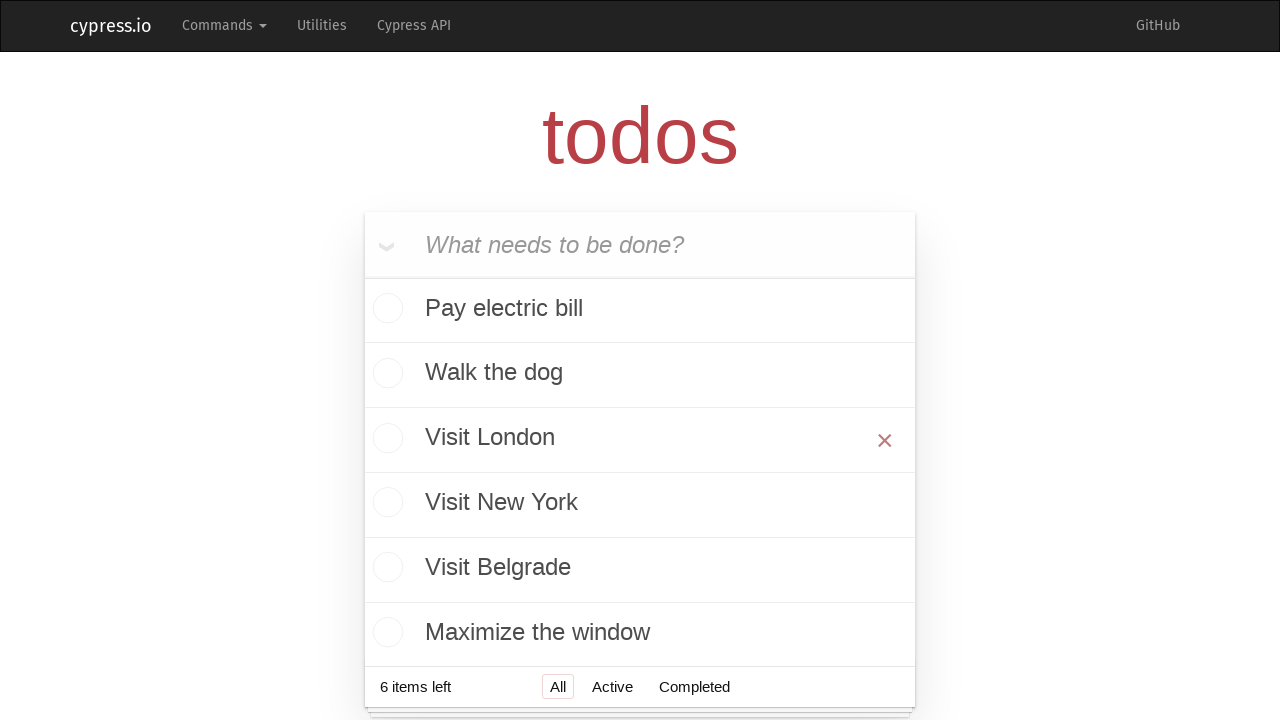

Clicked delete button to remove todo 'Visit London' from the list at (885, 441) on li:has-text('Visit London') >> button.destroy
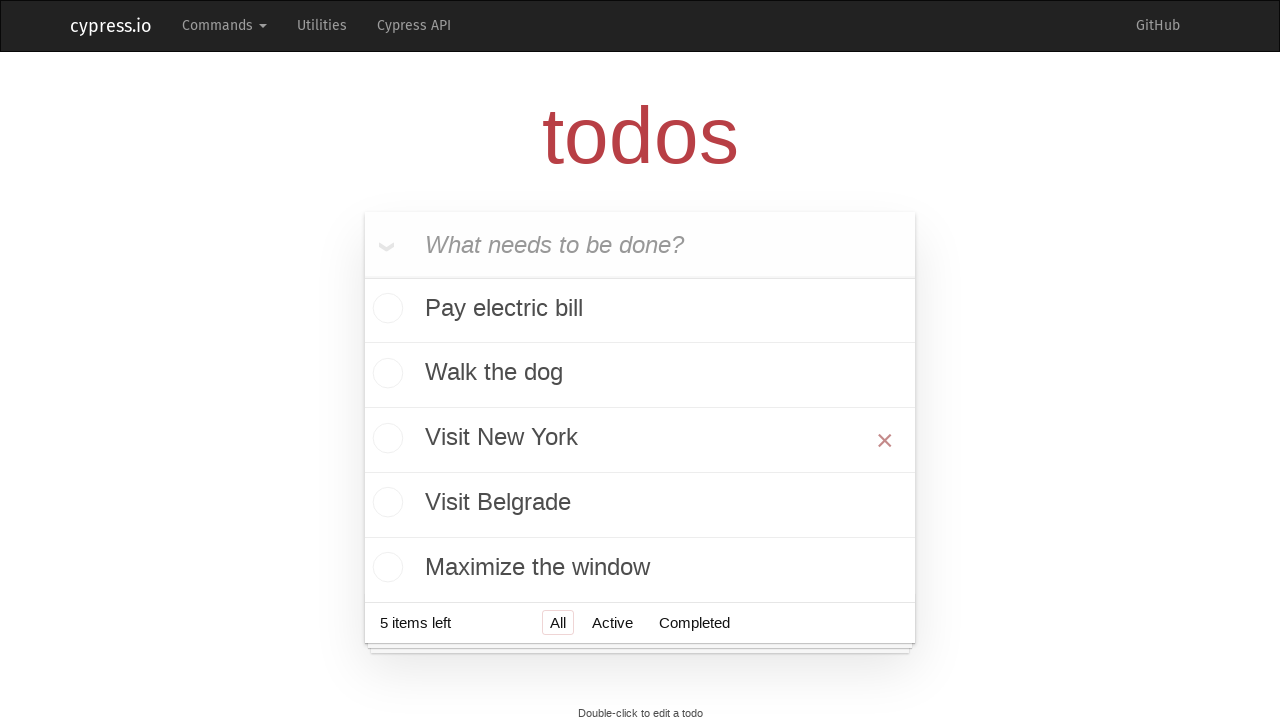

Hovered over todo 'Visit New York' to reveal delete button at (640, 441) on li:has-text('Visit New York')
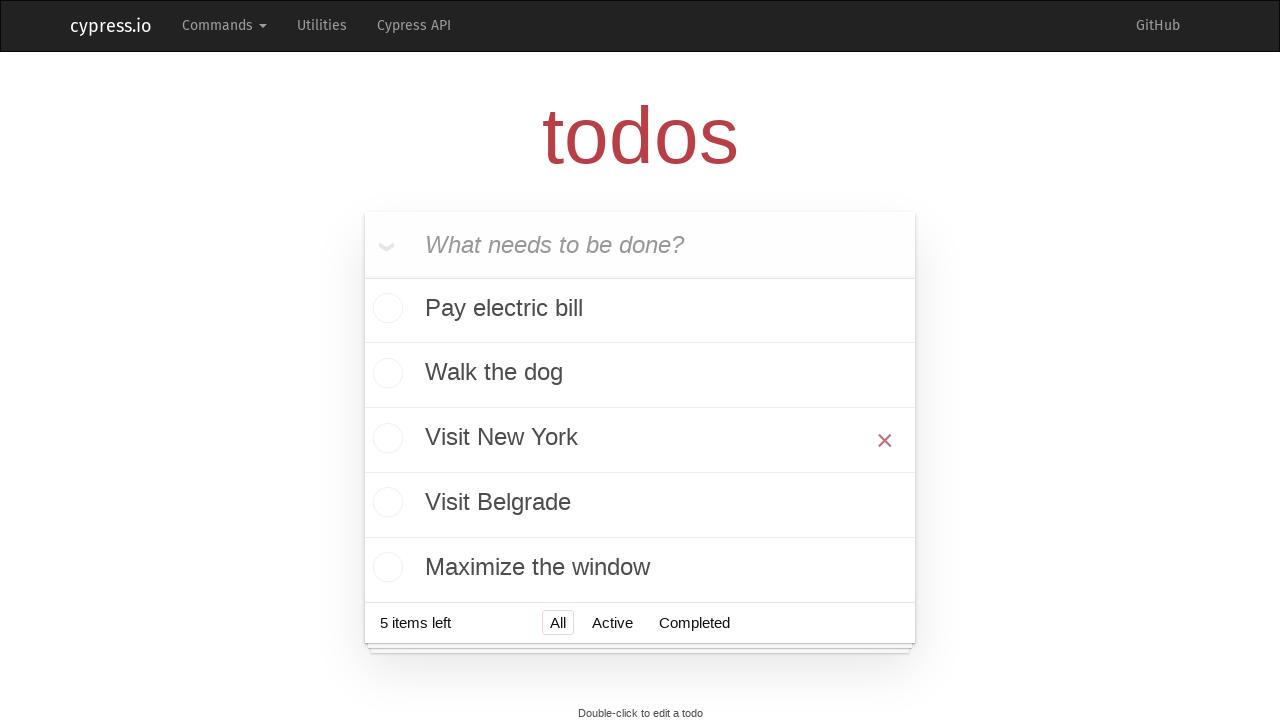

Clicked delete button to remove todo 'Visit New York' from the list at (885, 441) on li:has-text('Visit New York') >> button.destroy
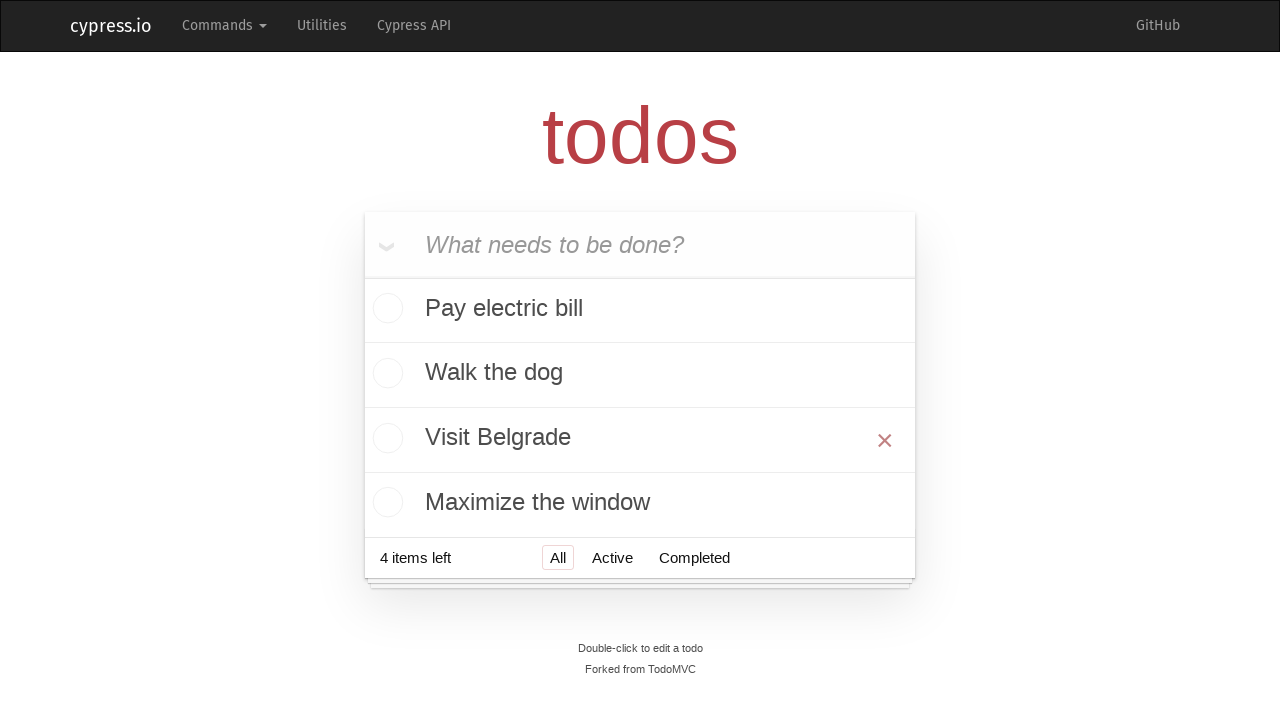

Hovered over todo 'Visit Belgrade' to reveal delete button at (640, 441) on li:has-text('Visit Belgrade')
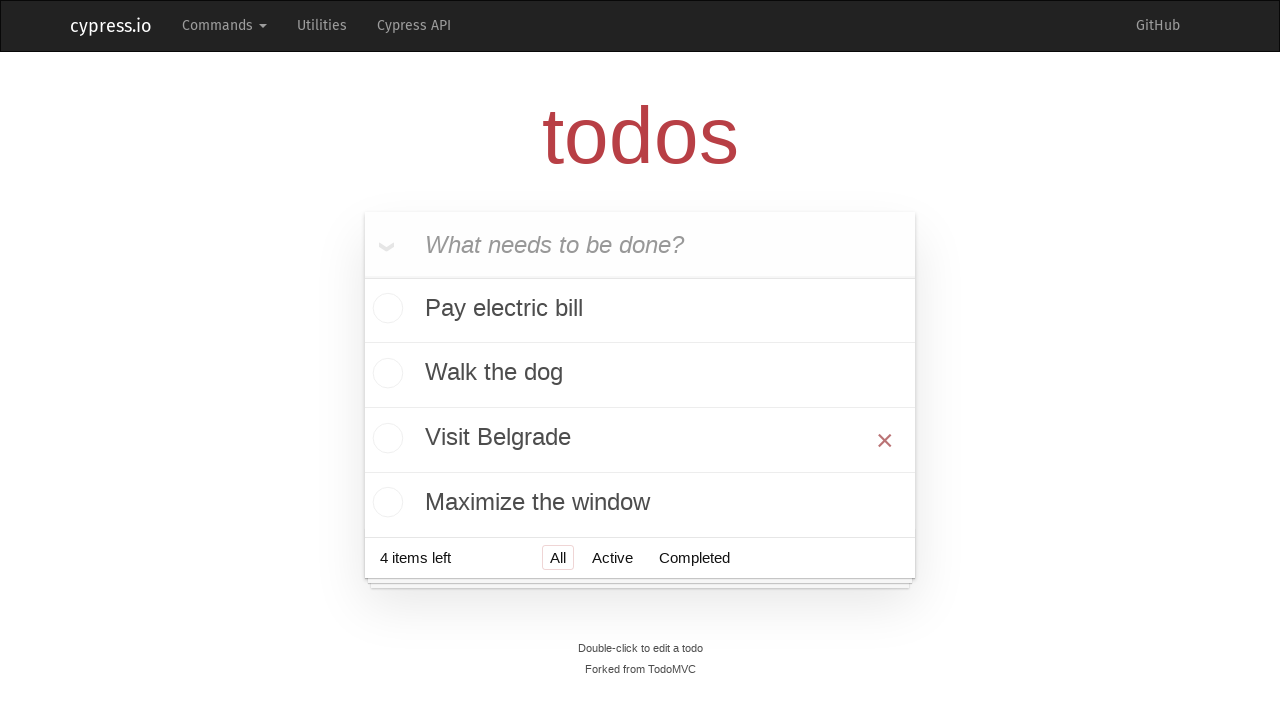

Clicked delete button to remove todo 'Visit Belgrade' from the list at (885, 441) on li:has-text('Visit Belgrade') >> button.destroy
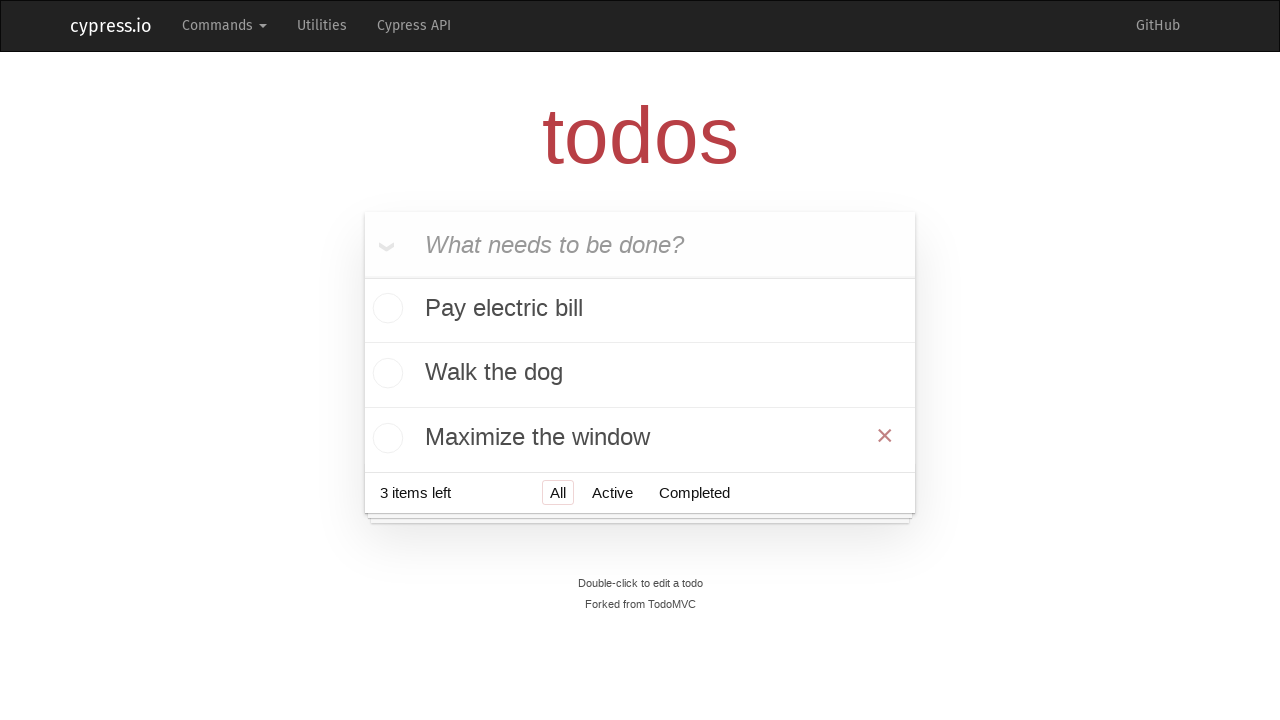

Hovered over todo 'Maximize the window' to reveal delete button at (640, 438) on li:has-text('Maximize the window')
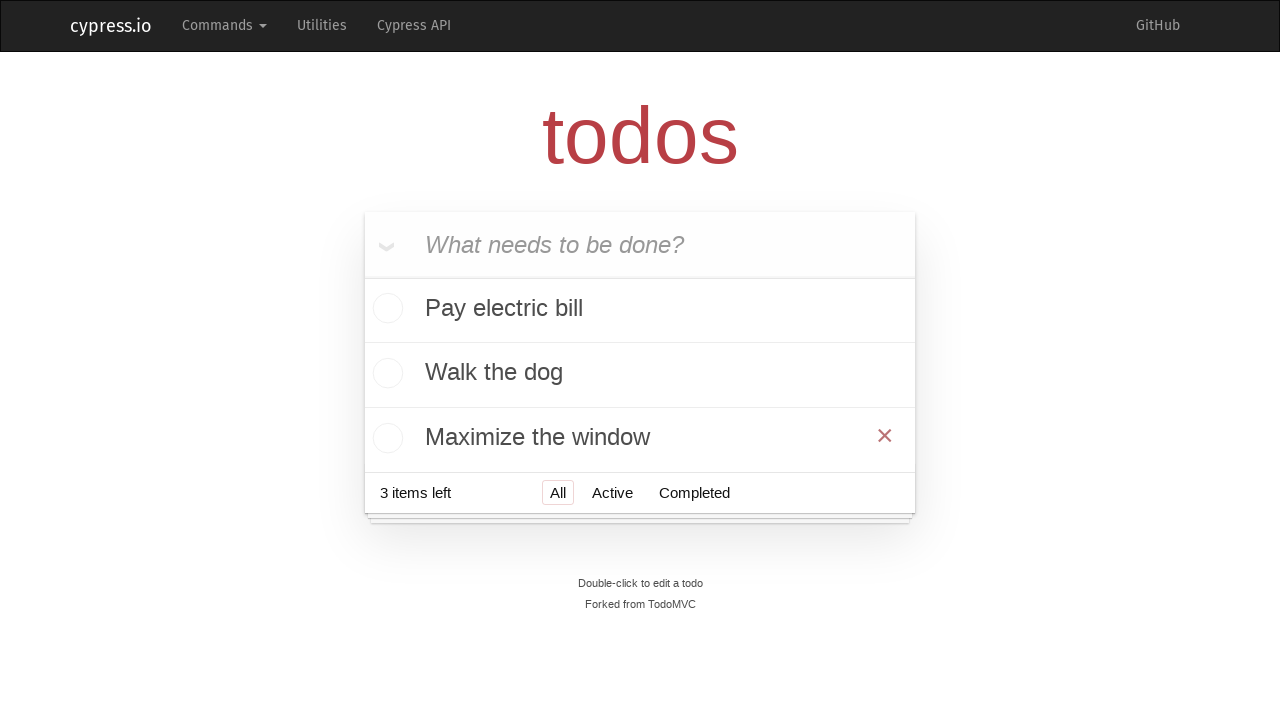

Clicked delete button to remove todo 'Maximize the window' from the list at (885, 436) on li:has-text('Maximize the window') >> button.destroy
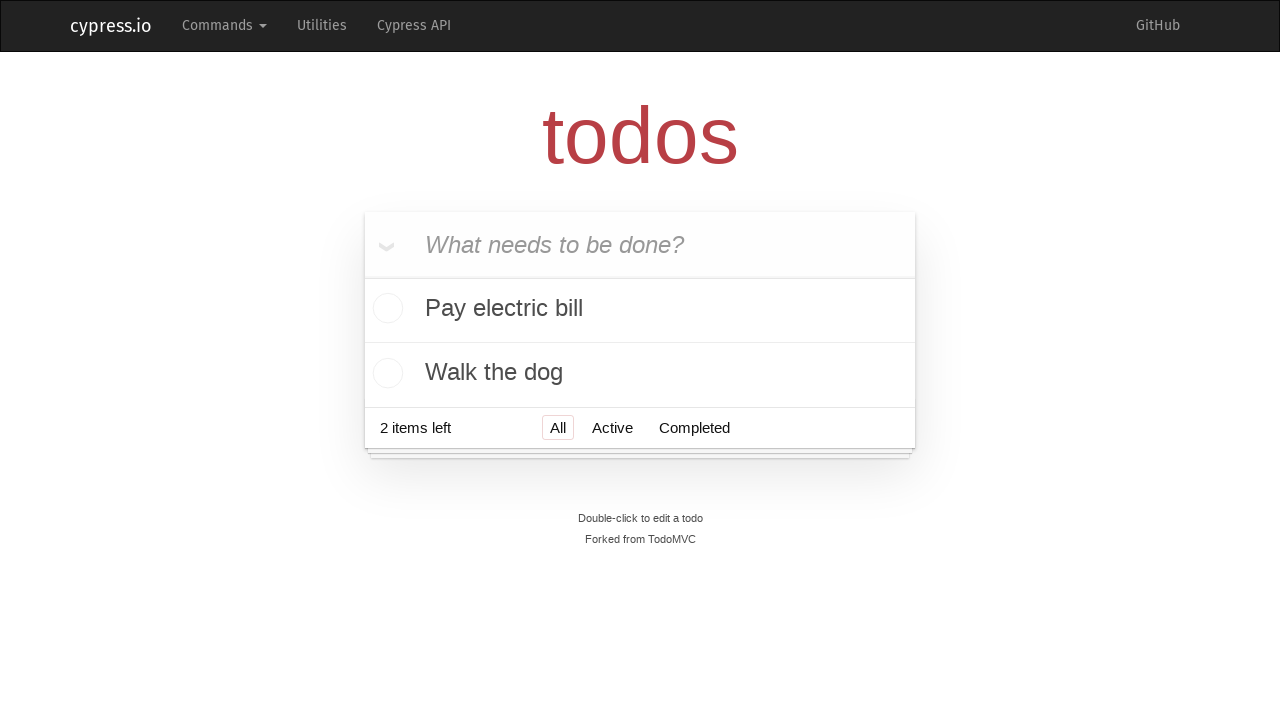

Verified all todo items have been deleted from the list
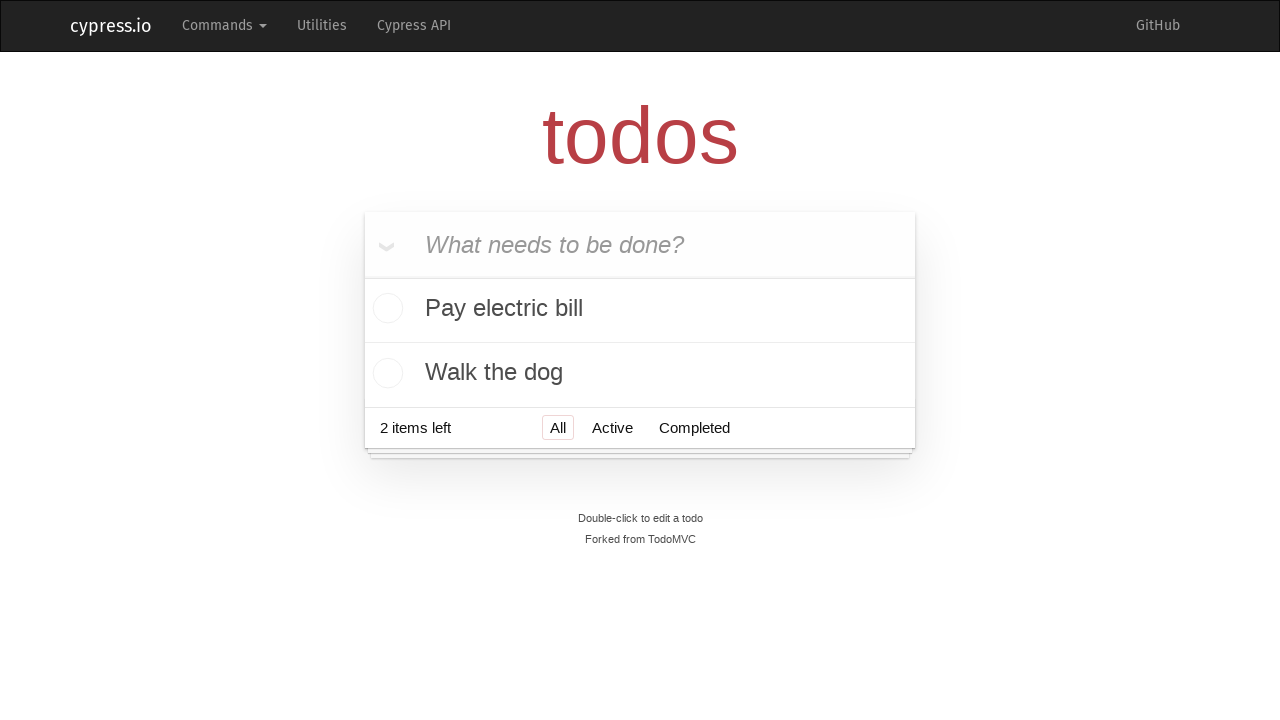

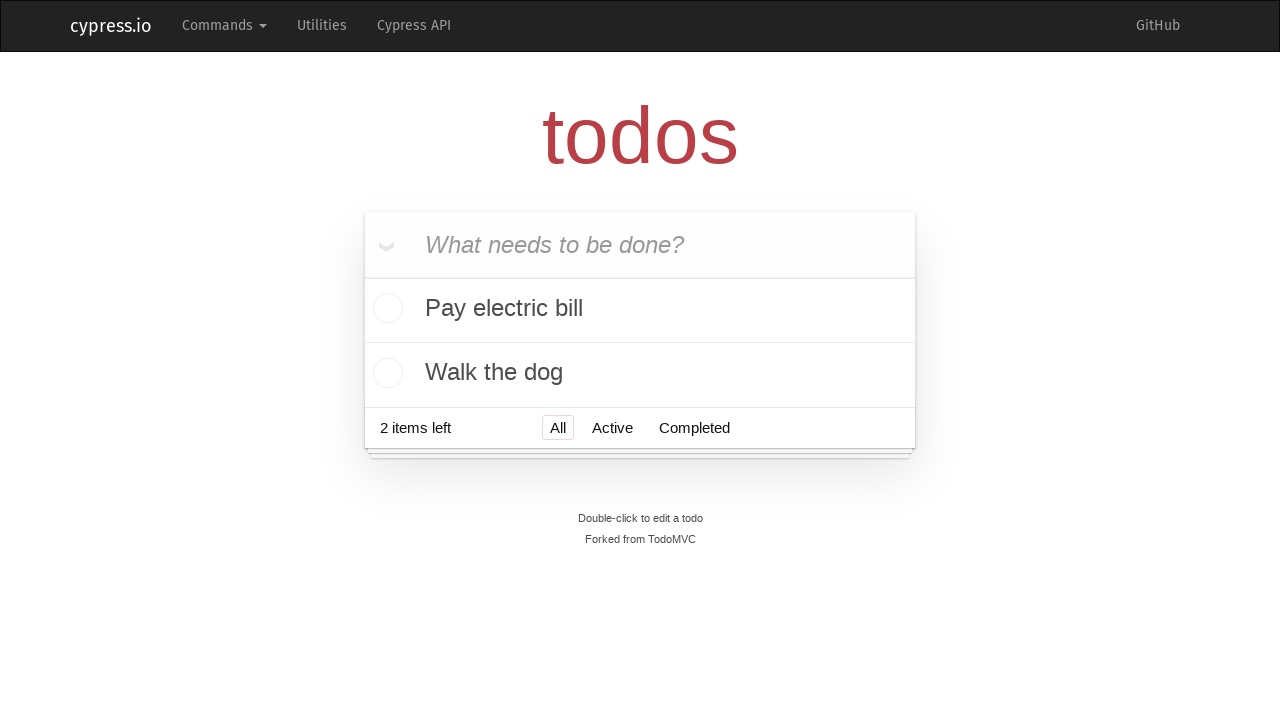